Tests injecting jQuery and jQuery Growl library into a page, then displaying various notification messages (default, error, notice, warning) using the Growl notification system.

Starting URL: https://the-internet.herokuapp.com/

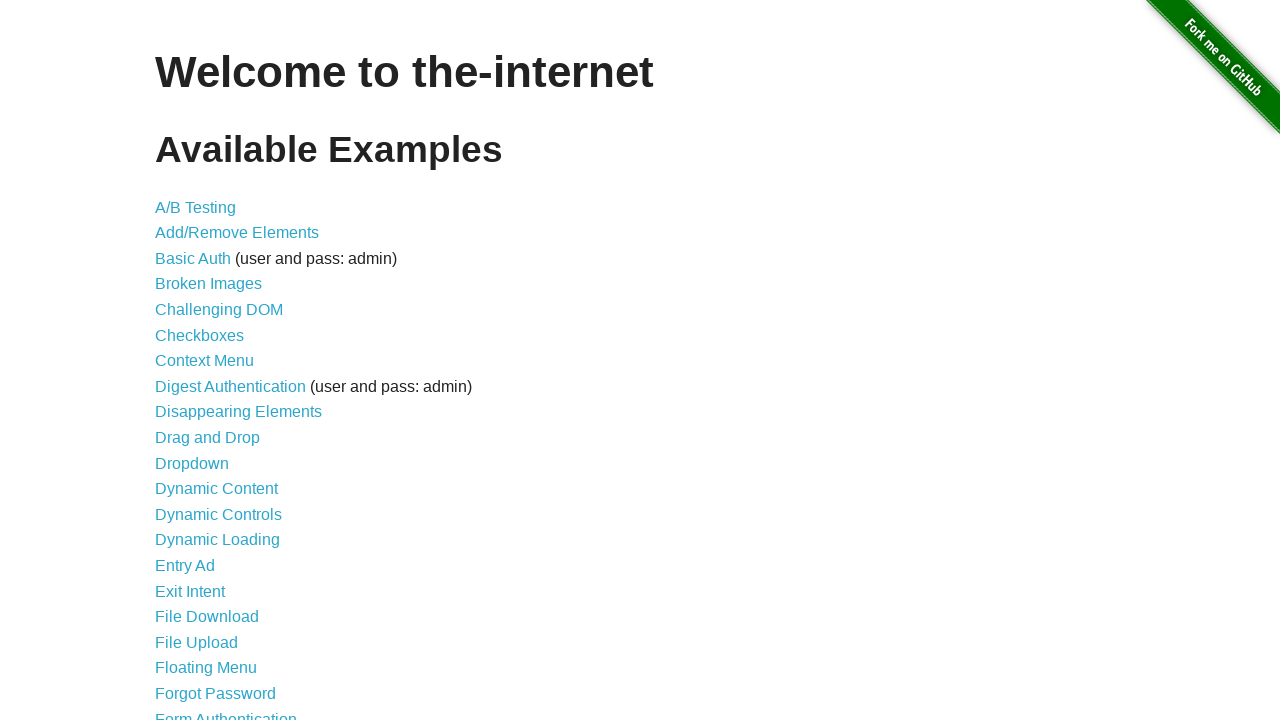

Navigated to the-internet.herokuapp.com
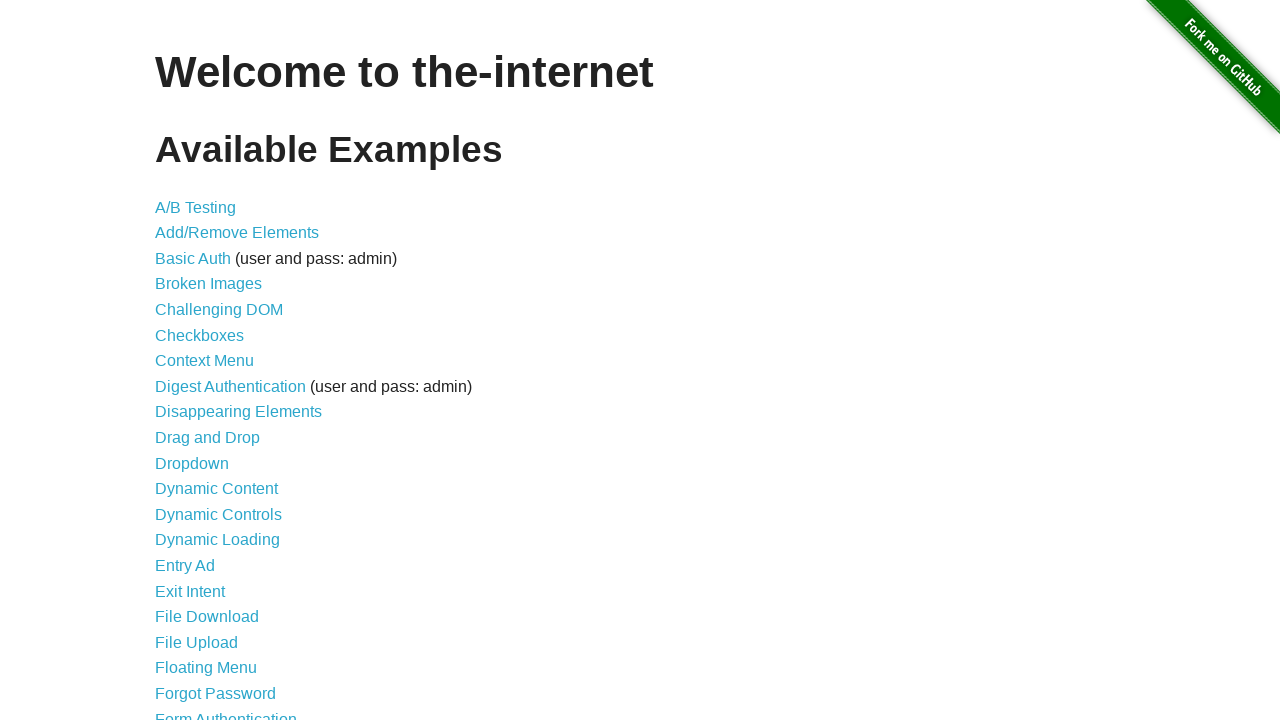

Injected jQuery library into page
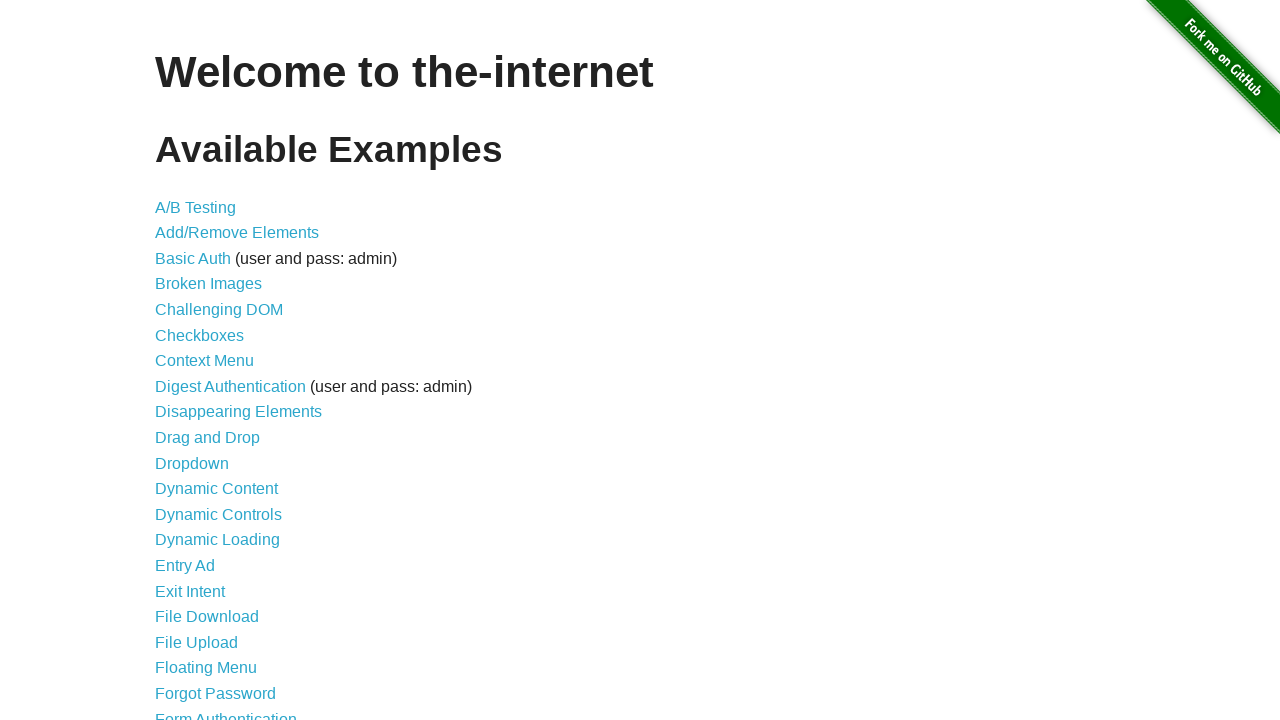

jQuery library loaded successfully
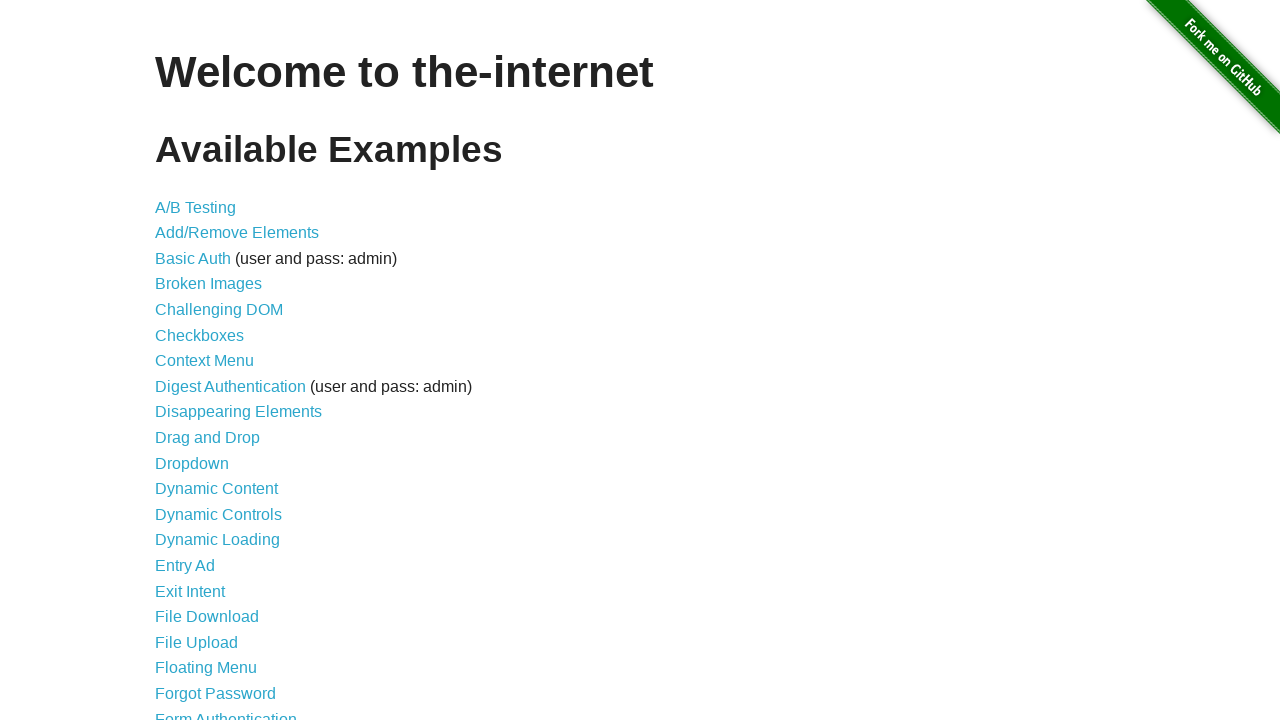

Injected jQuery Growl library into page
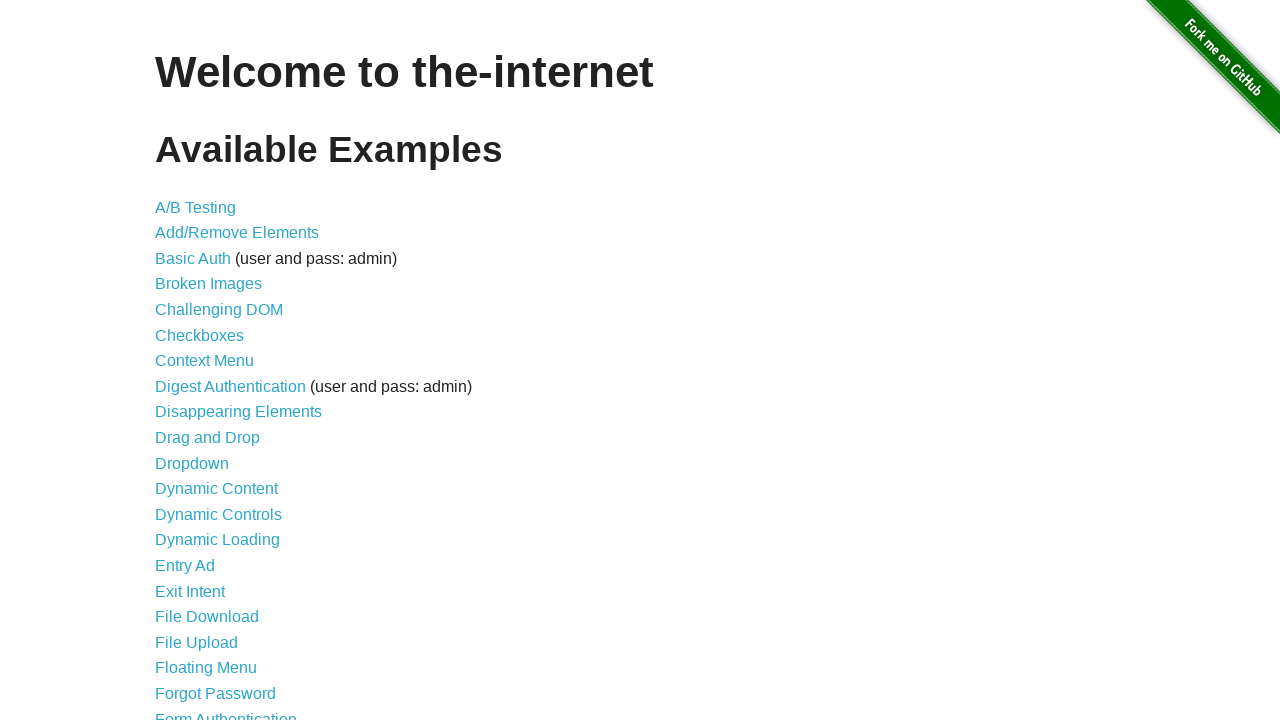

Added jQuery Growl CSS styles to page
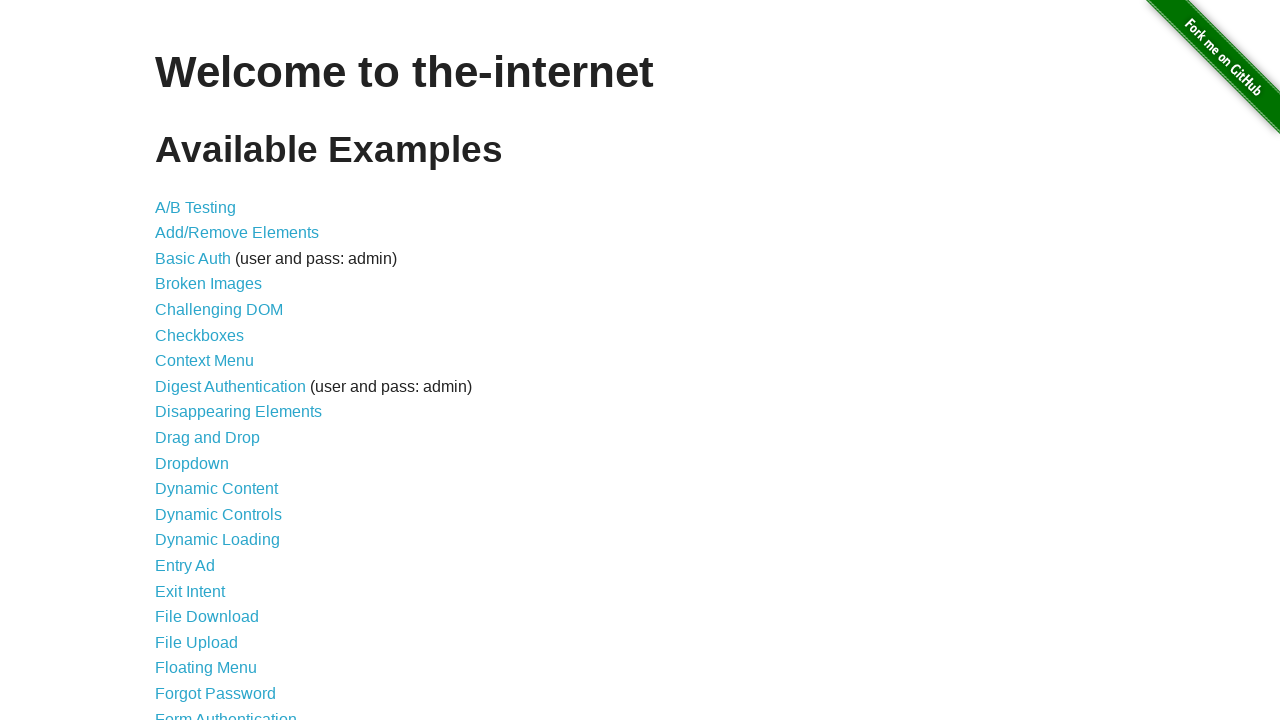

jQuery Growl library loaded and ready
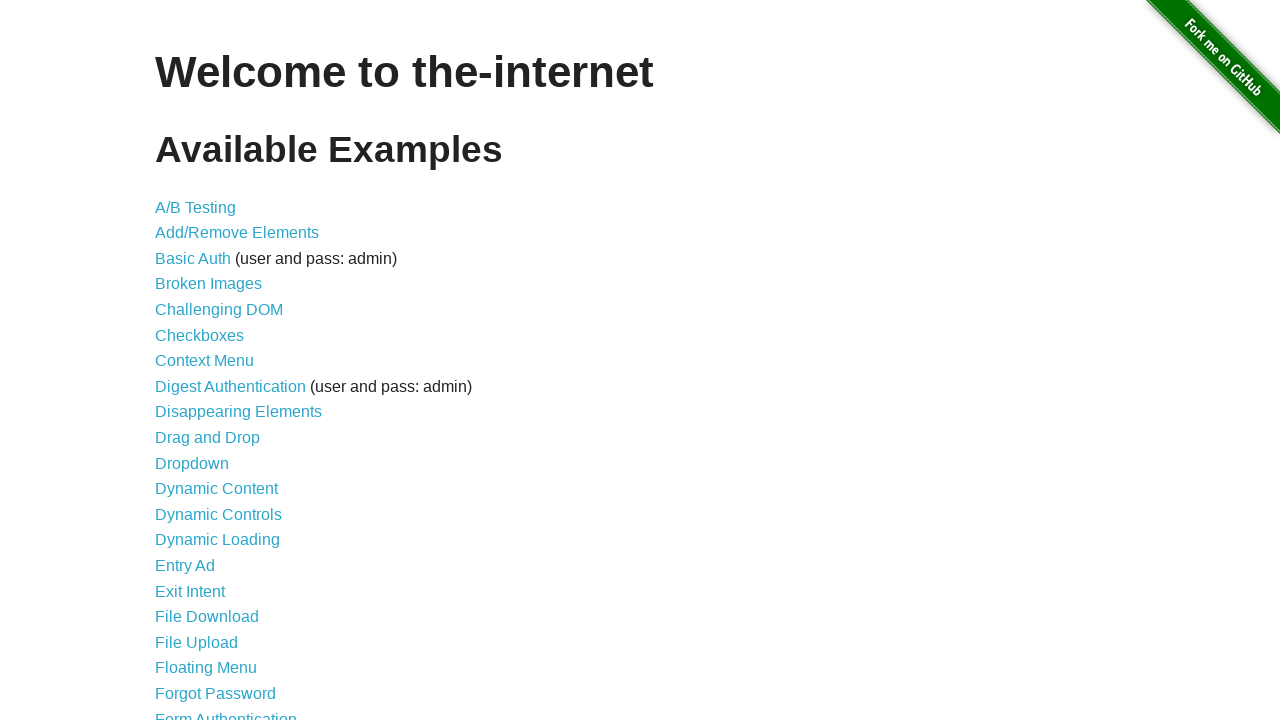

Displayed default Growl notification with title 'GET' and message '/'
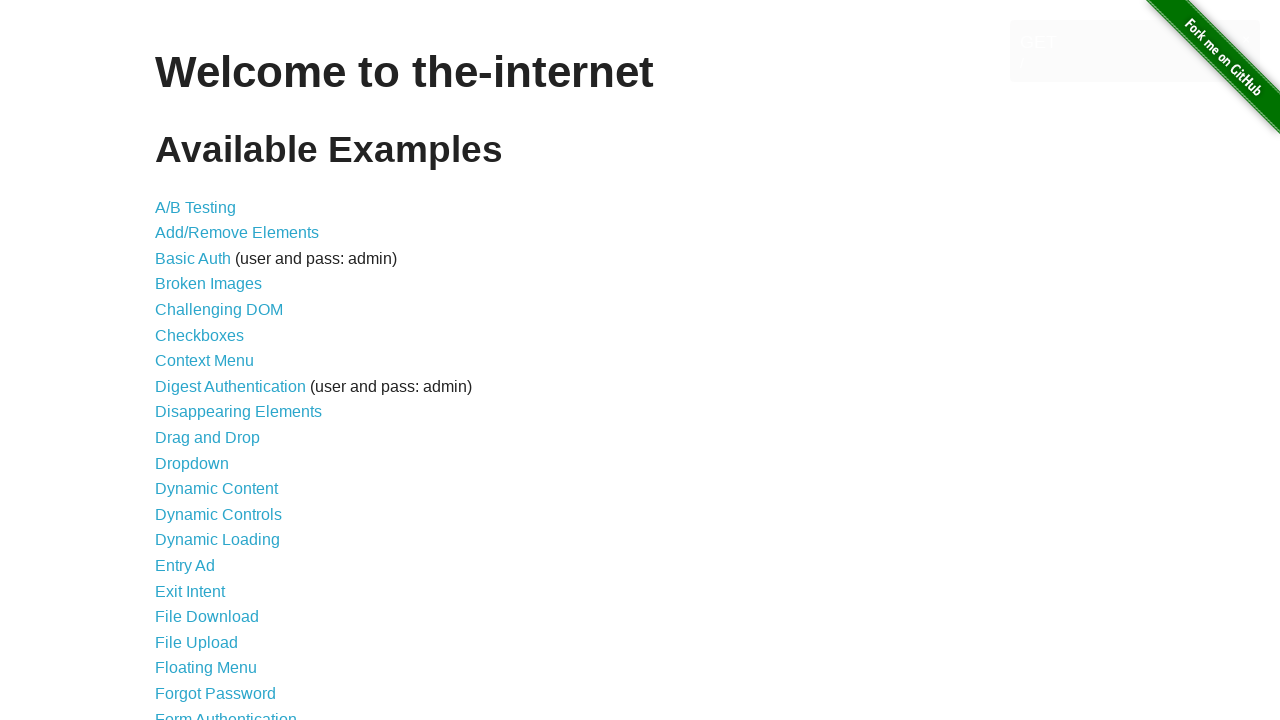

Displayed error Growl notification
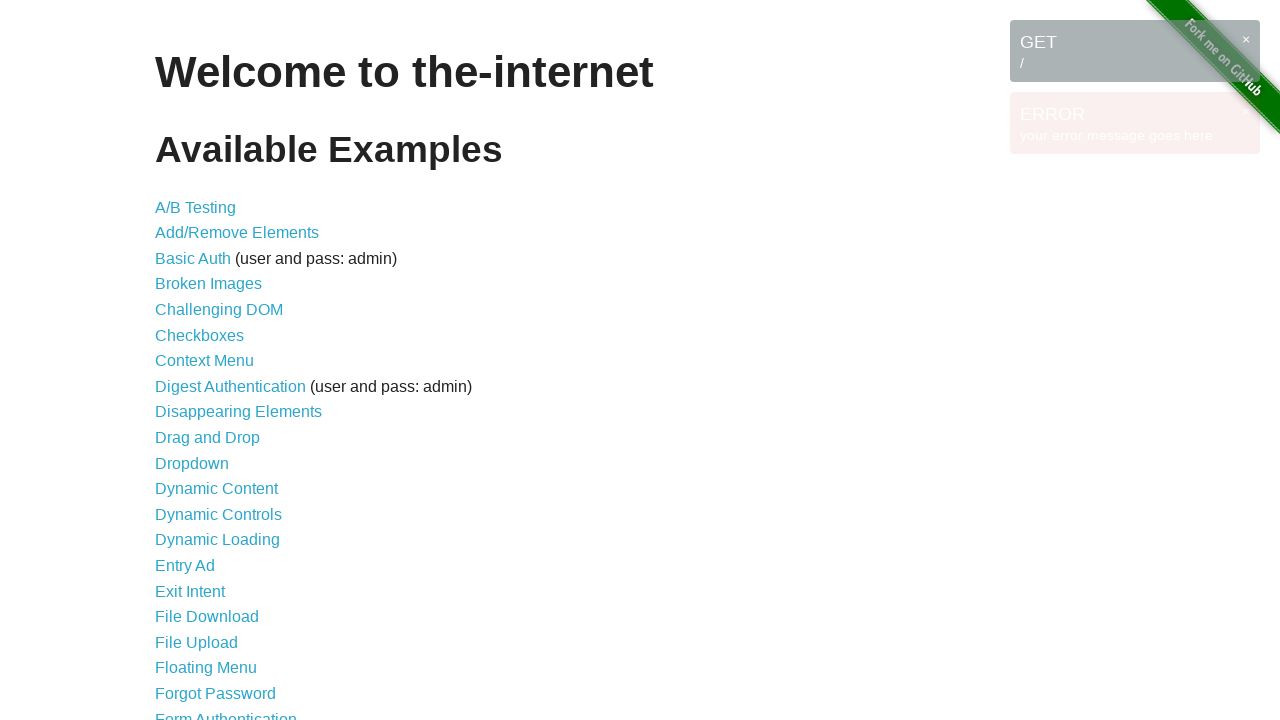

Displayed notice Growl notification
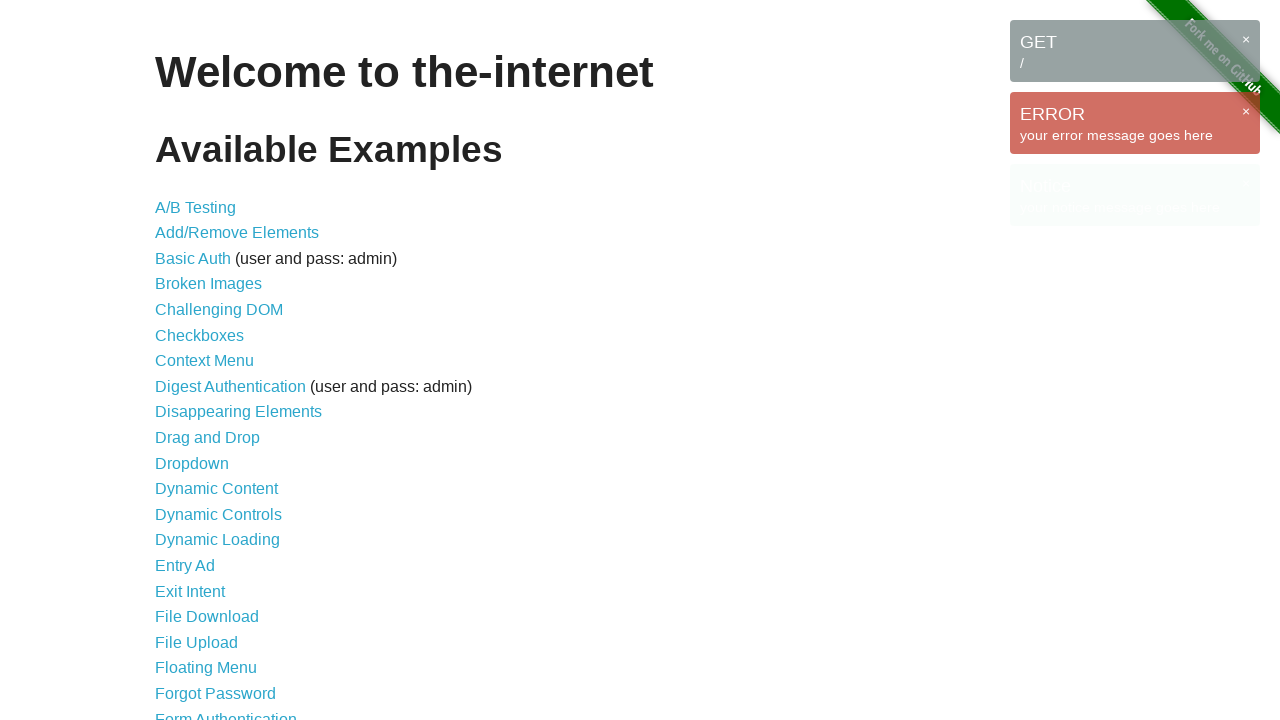

Displayed warning Growl notification
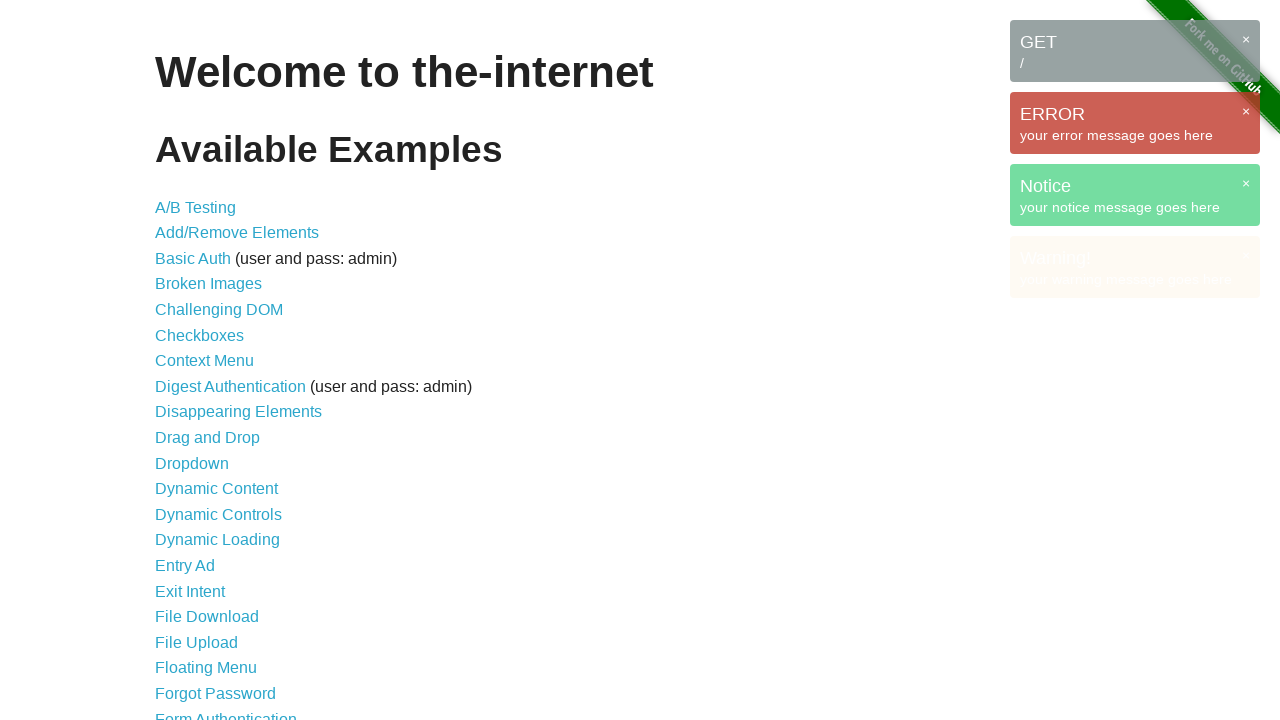

All Growl notifications are now visible on page
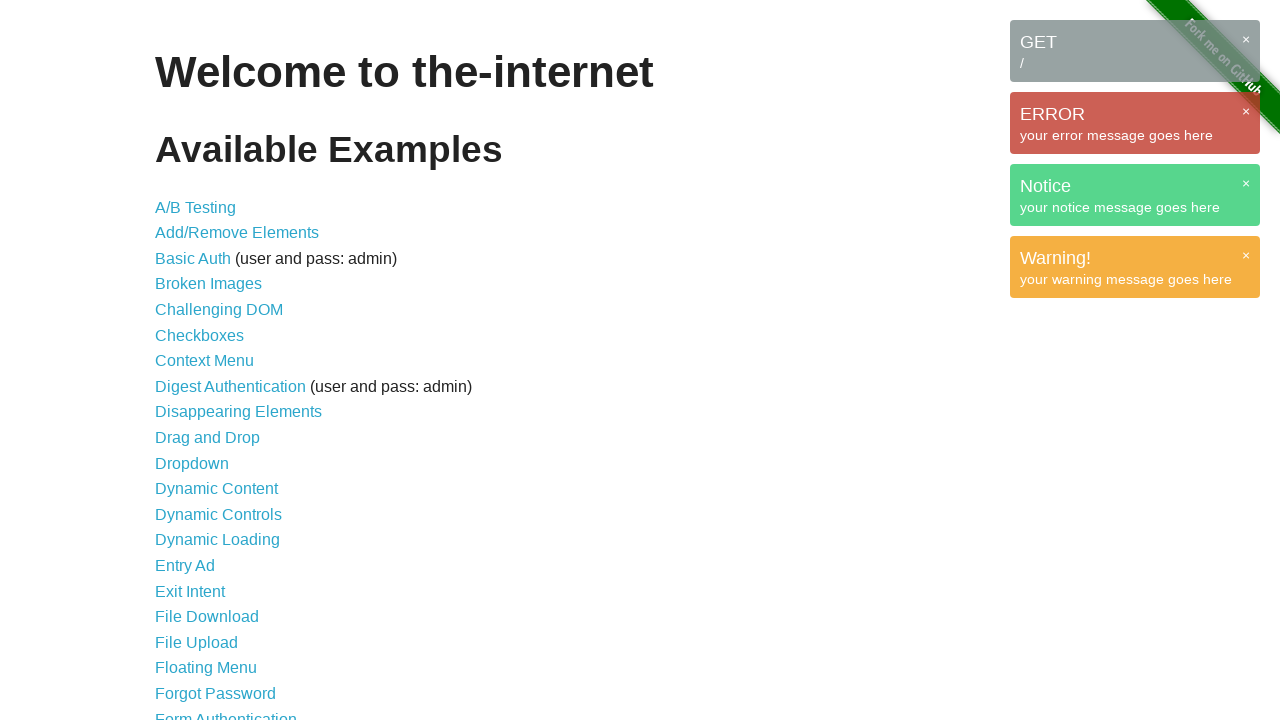

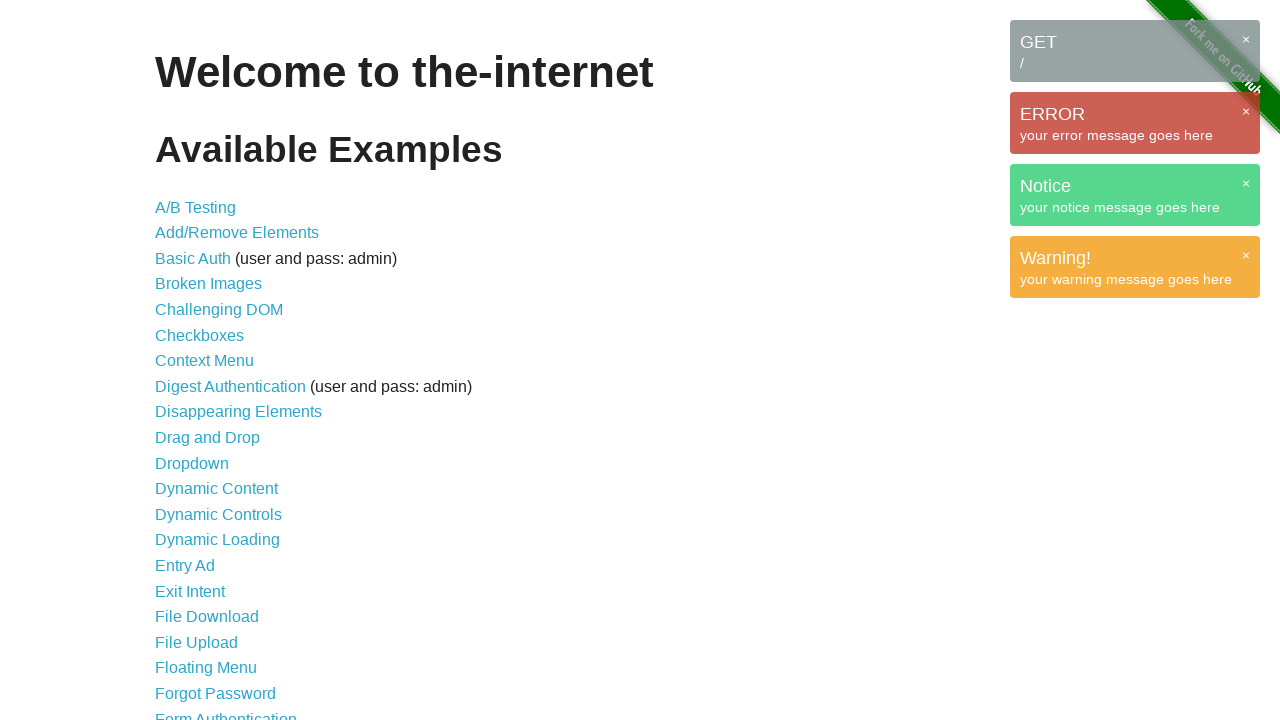